Tests sibling locator navigation by clicking a button found via XPath following-sibling axis and verifying another button's text using parent axis traversal on an automation practice page.

Starting URL: https://rahulshettyacademy.com/AutomationPractice/

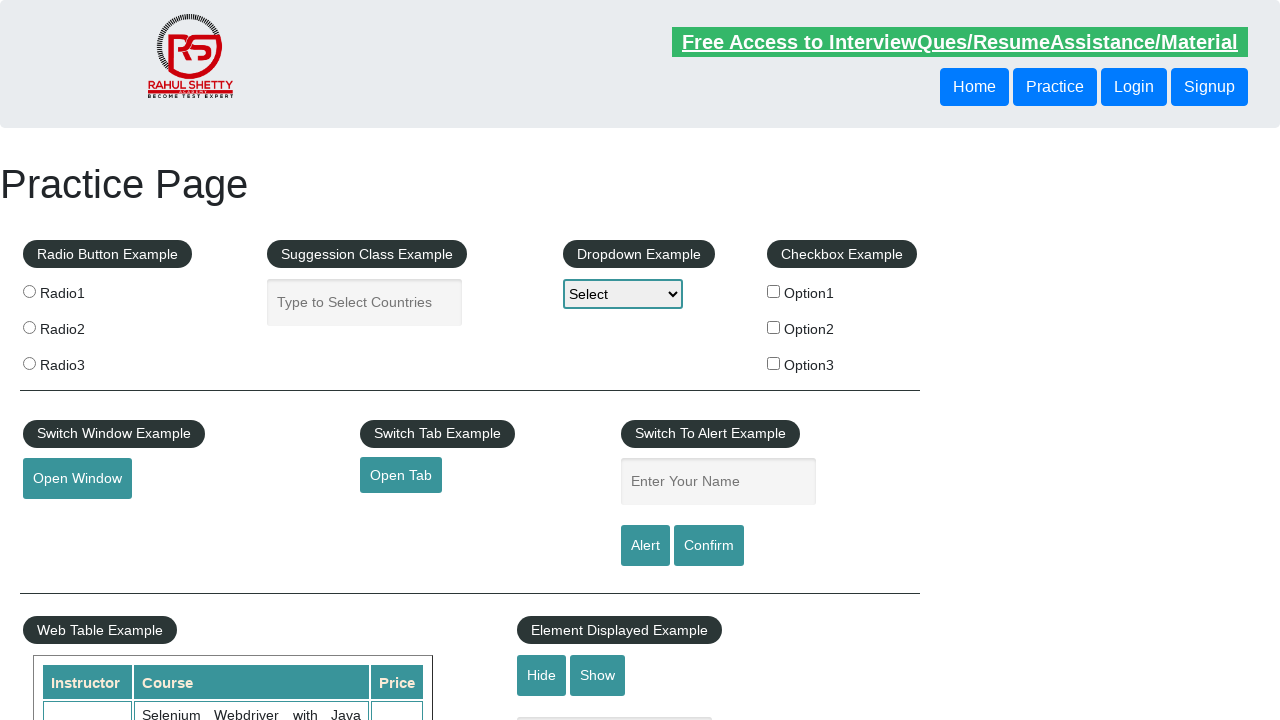

Clicked button found via XPath following-sibling axis at (1210, 87) on xpath=//header/div/button[1]//following-sibling::button[2]
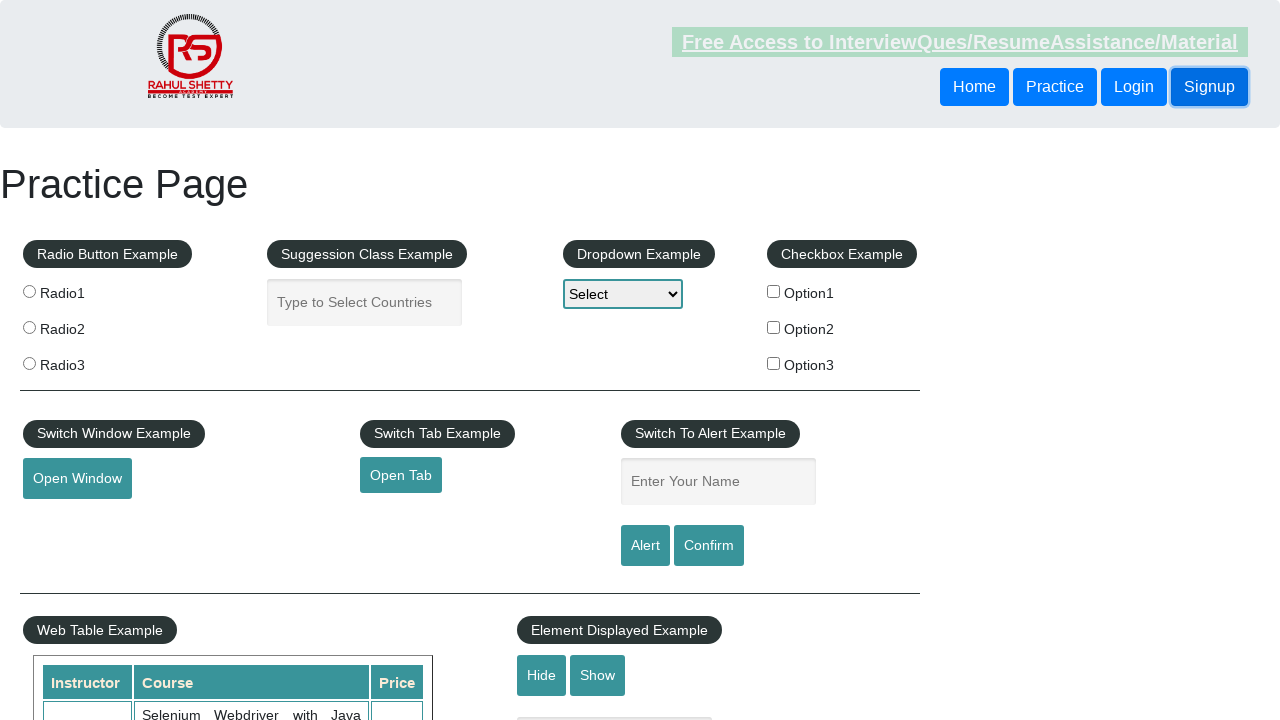

Retrieved button text using parent axis traversal
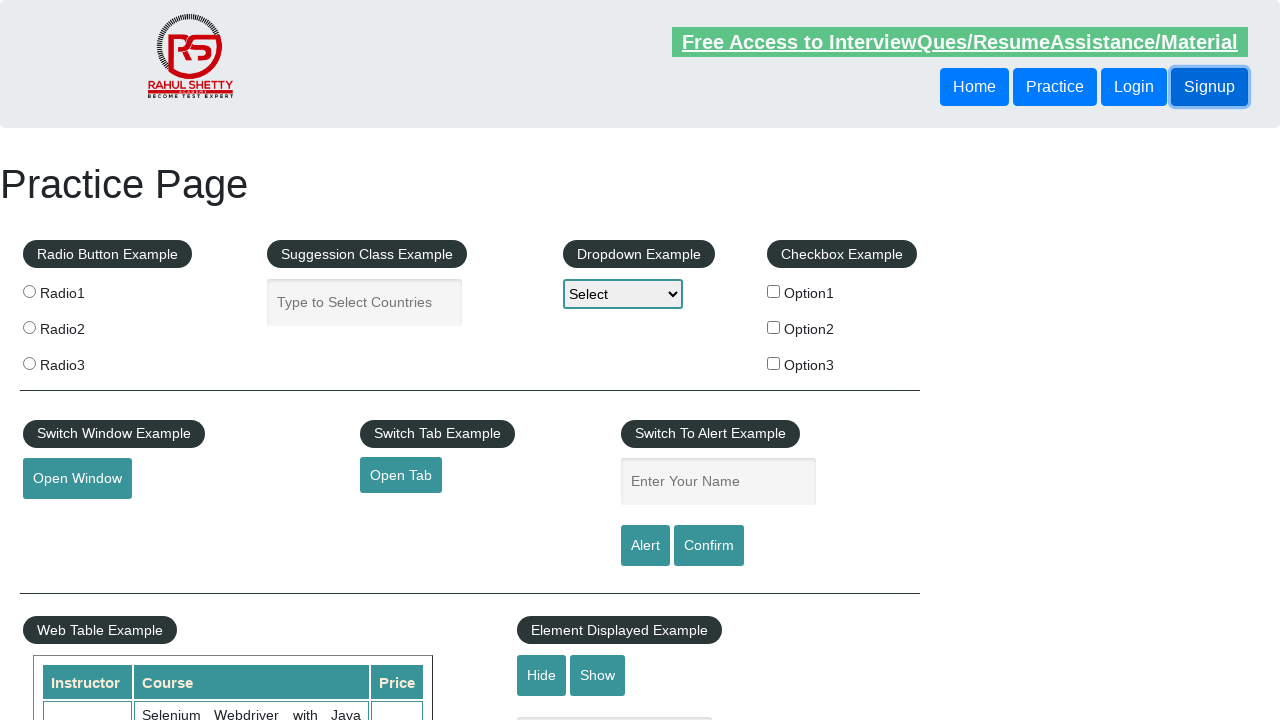

Printed button text: Login
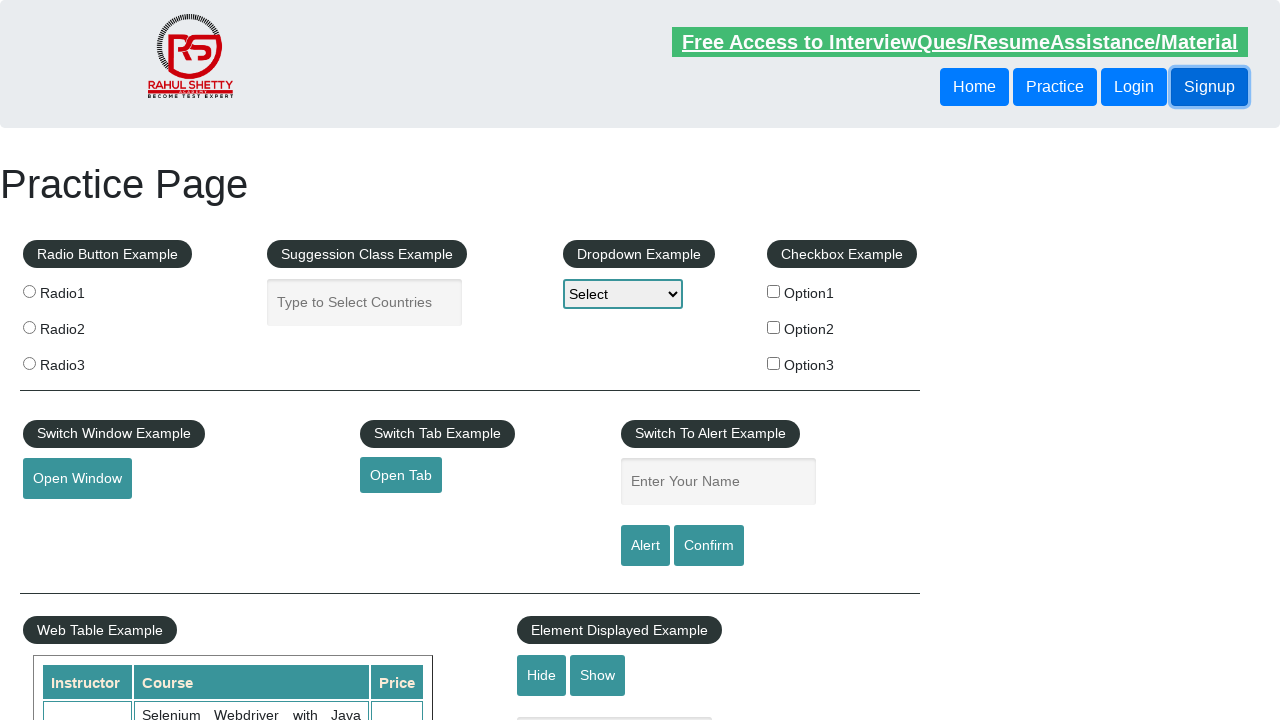

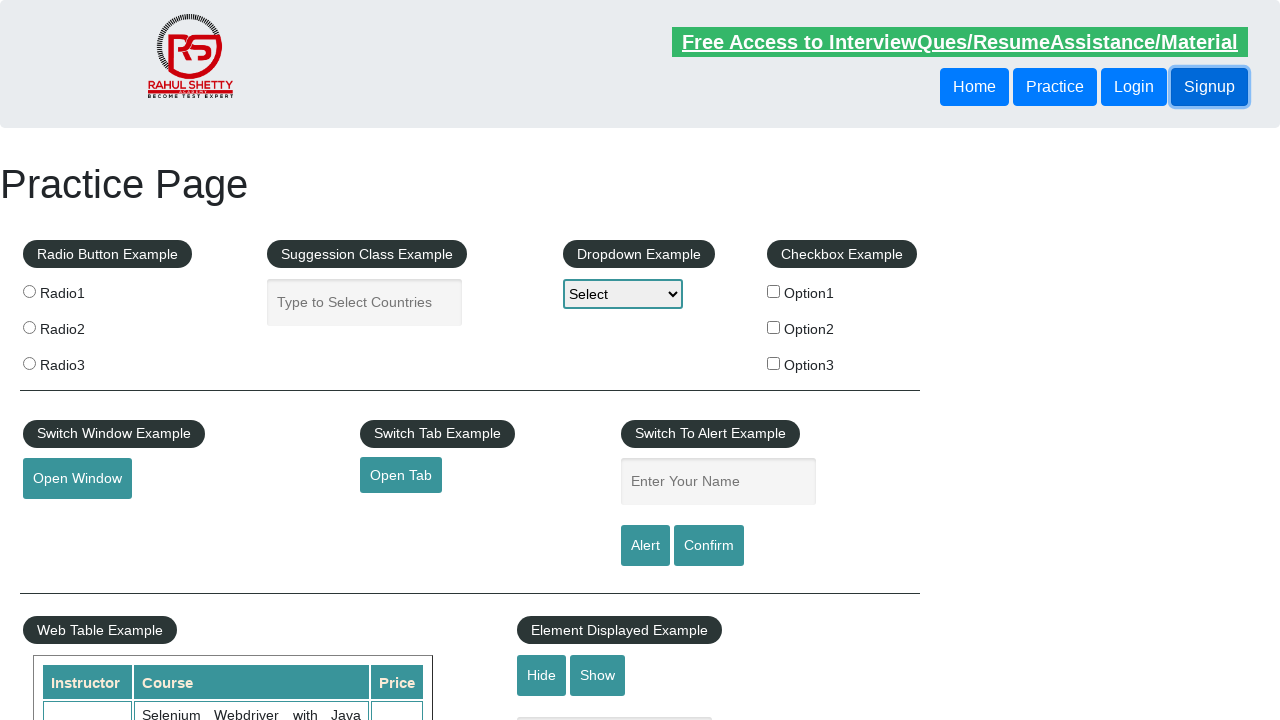